Tests tooltip on the number "1.10.32" in text by hovering over it

Starting URL: https://demoqa.com/tool-tips

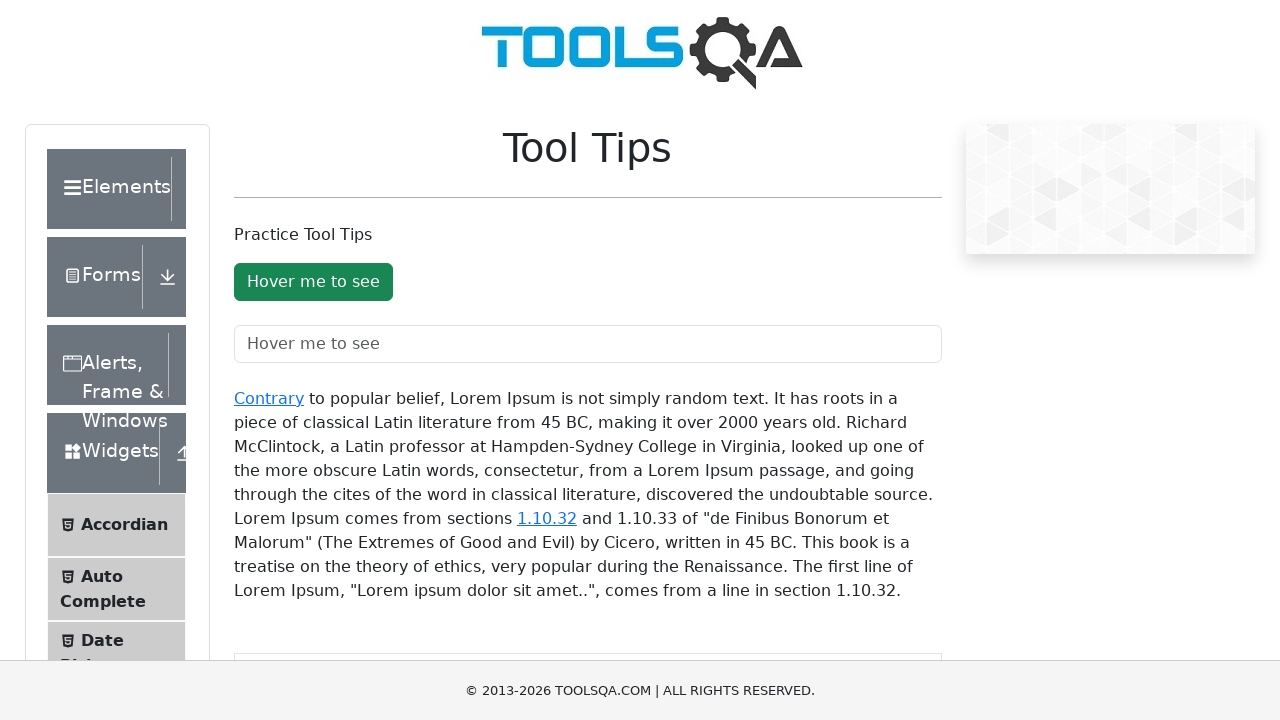

Hovered over the '1.10.32' link to trigger tooltip at (547, 518) on #texToolTopContainer a:has-text('1.10.32')
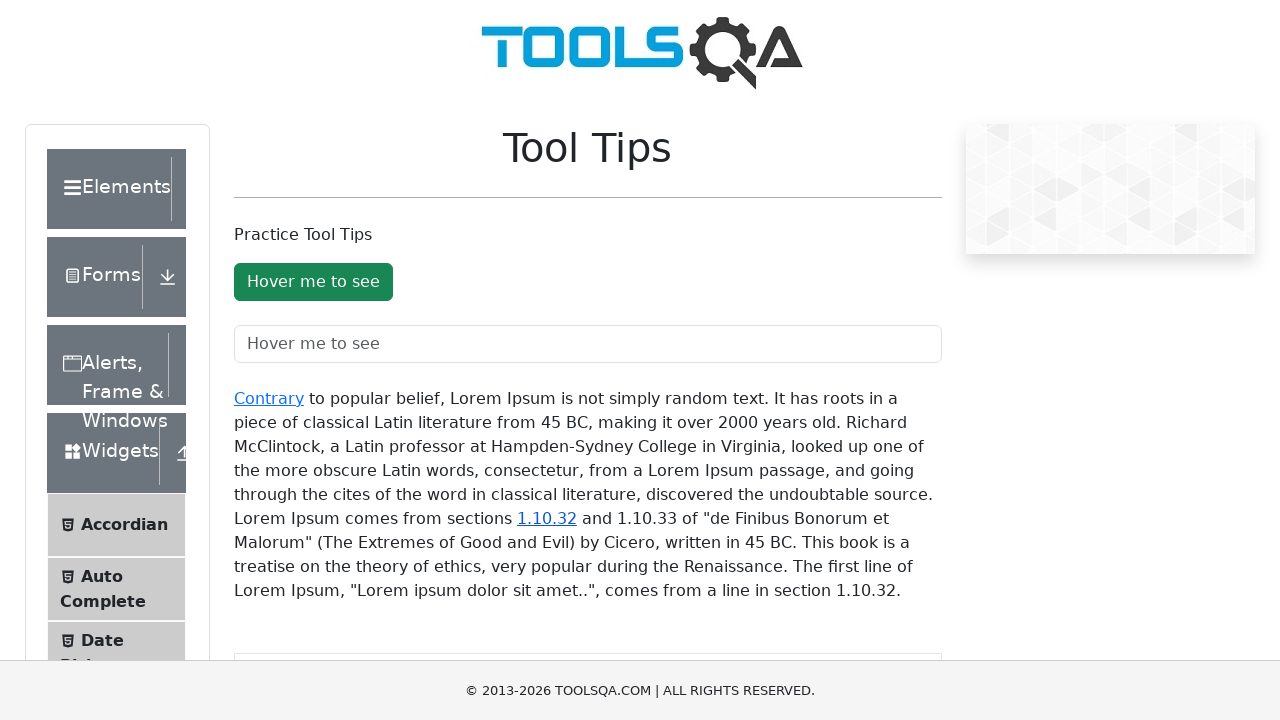

Tooltip appeared after hovering over '1.10.32'
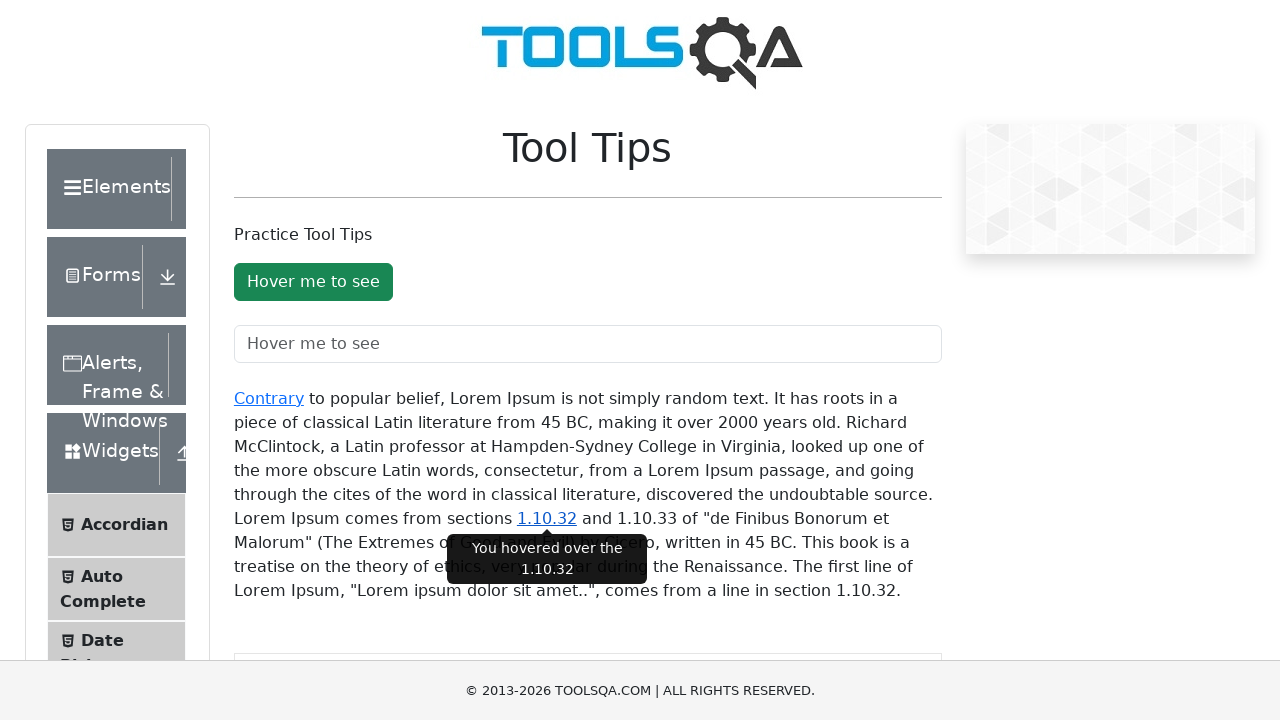

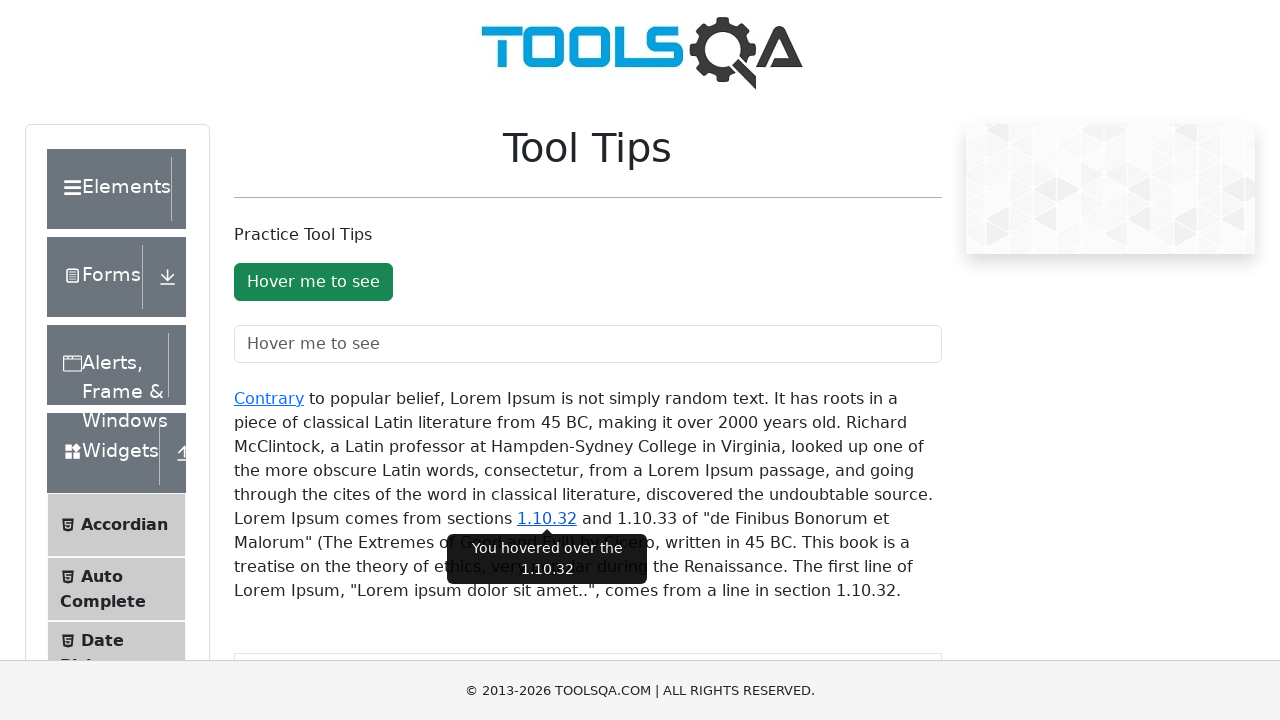